Navigates to a test page containing a web table, waits for the table to load, and verifies table elements are accessible by locating cells, rows, and columns.

Starting URL: http://only-testing-blog.blogspot.com/2013/09/test.html

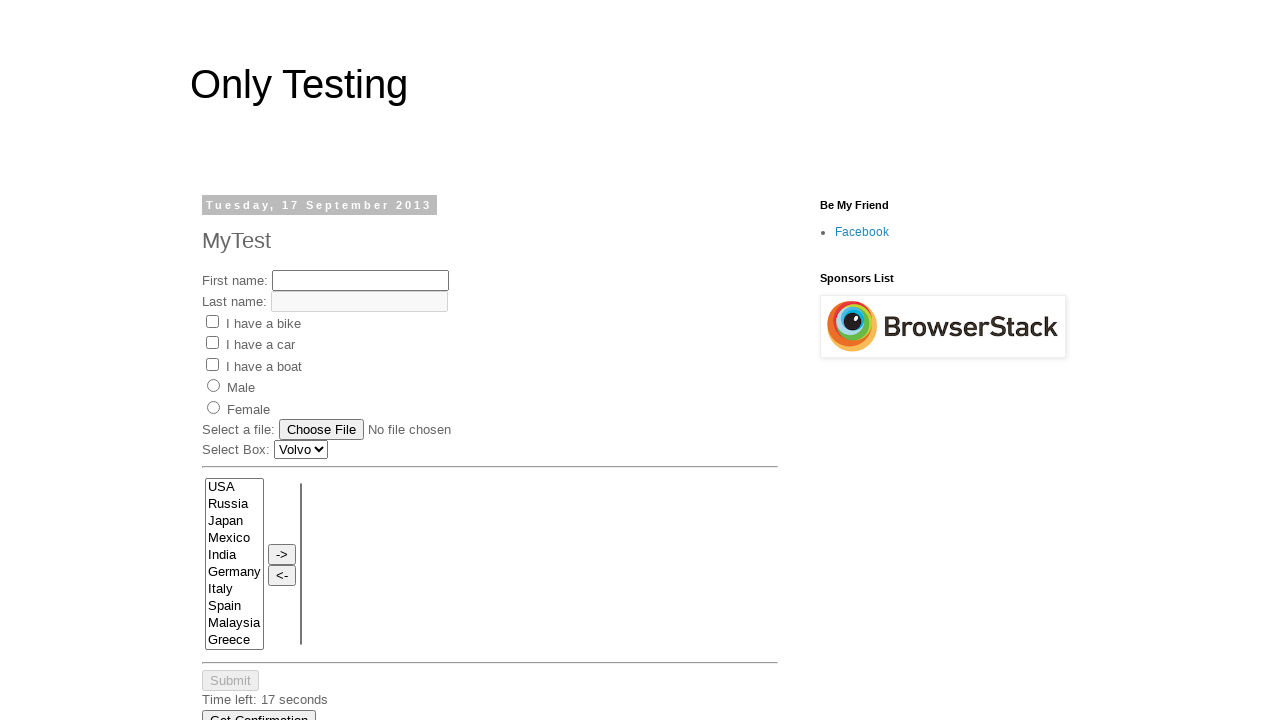

Waited for table to be visible
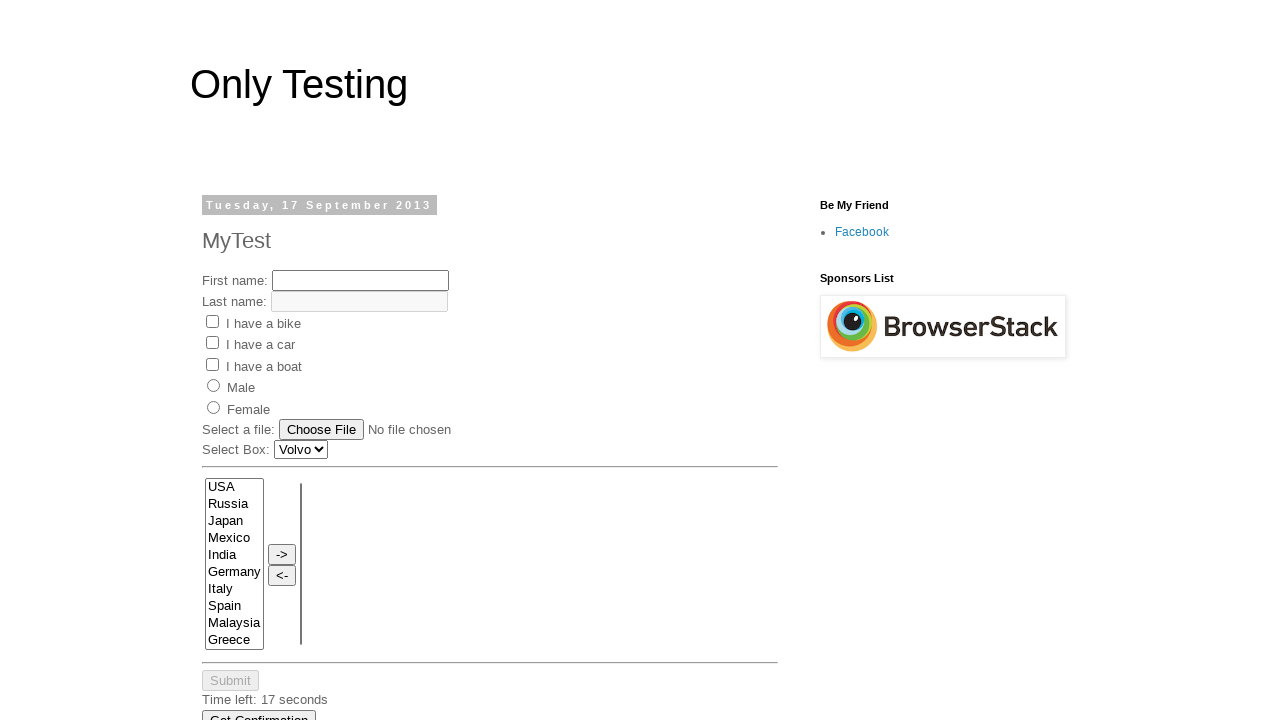

Located first cell in the table
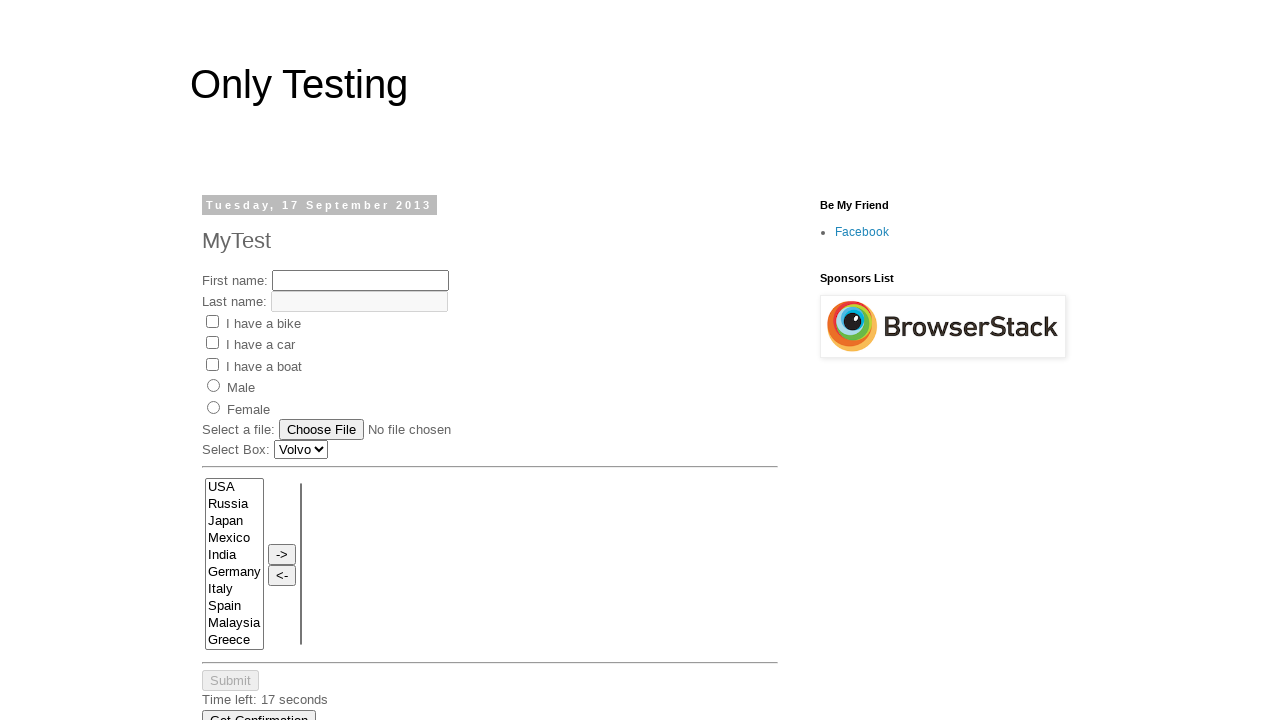

First cell is ready
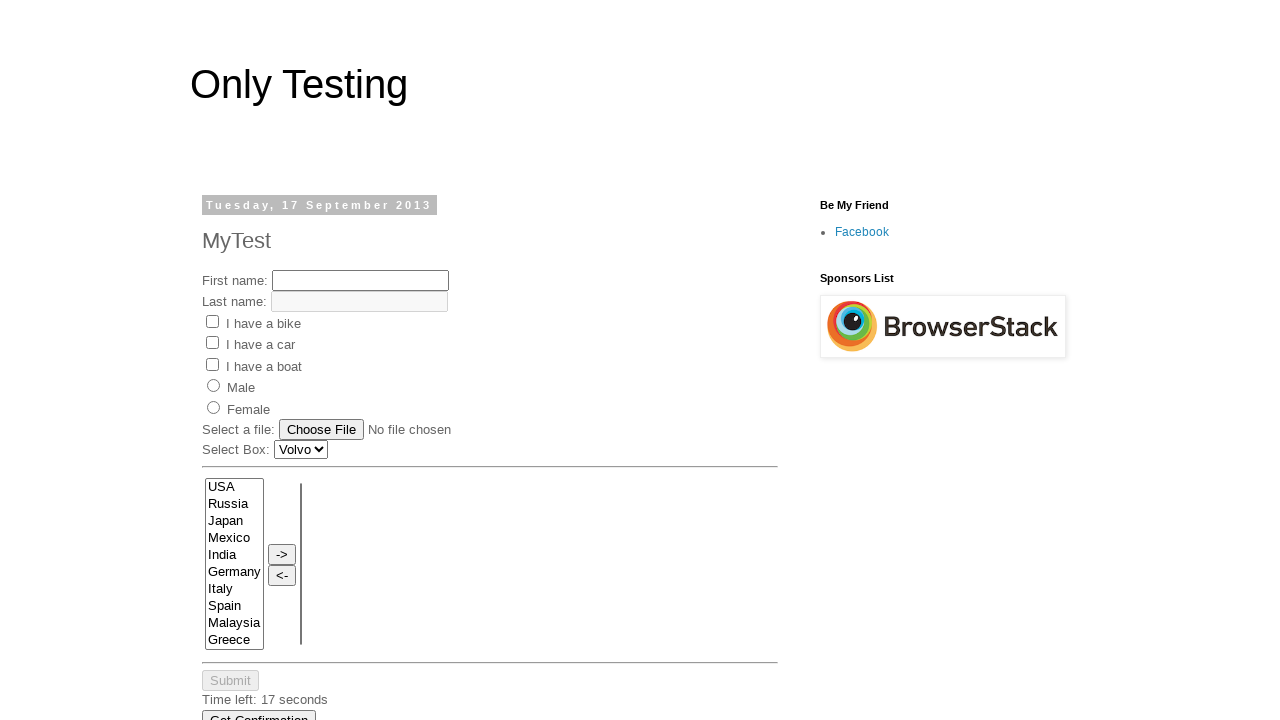

Located all rows in the table
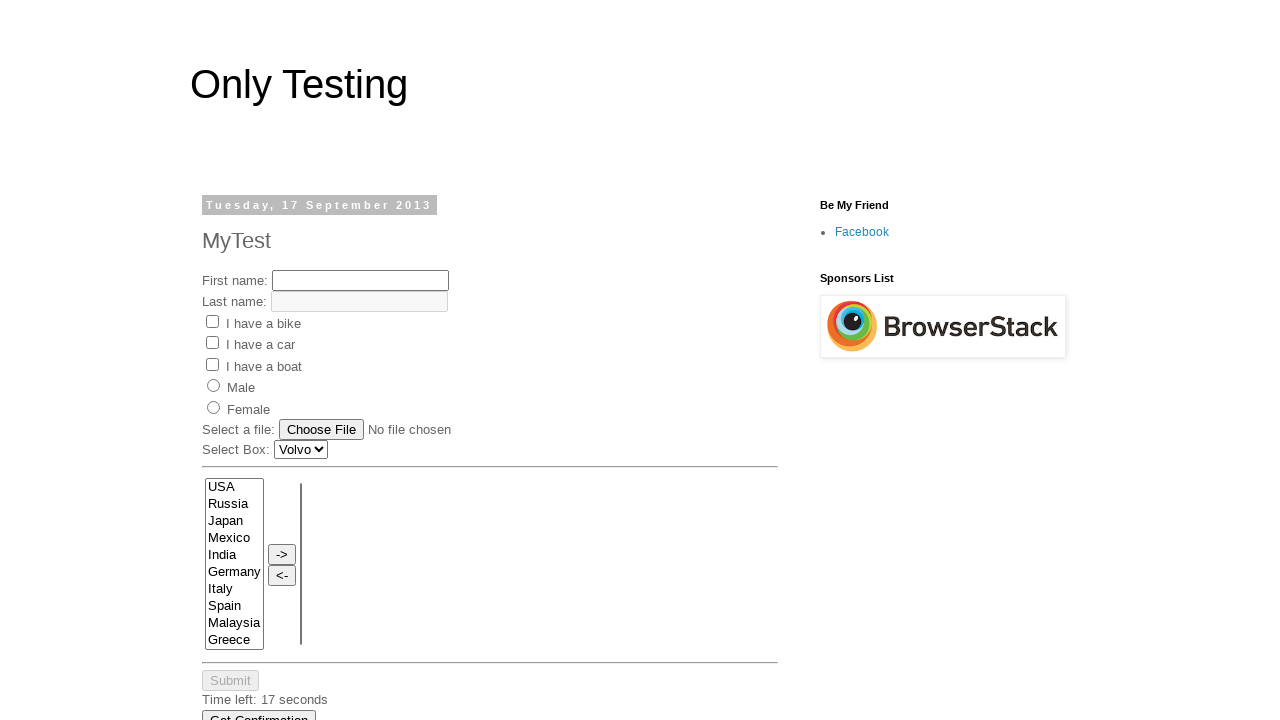

Counted 3 rows in the table
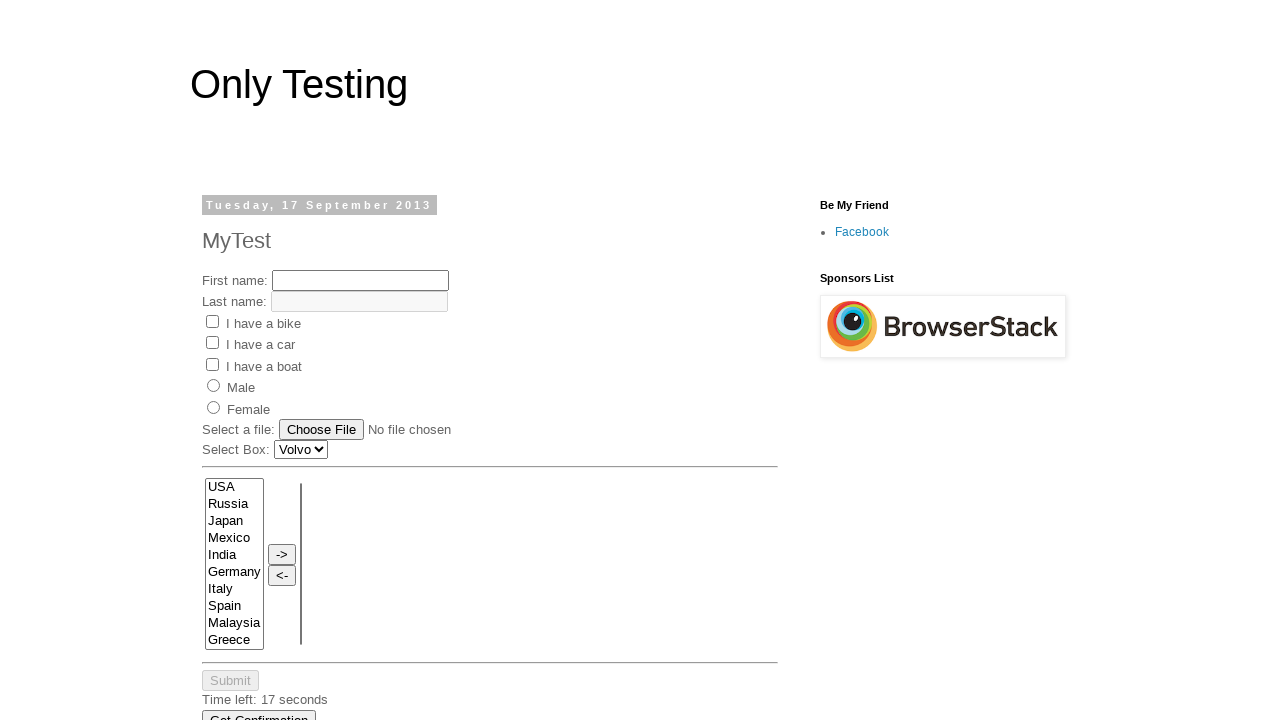

Located all columns in the first row
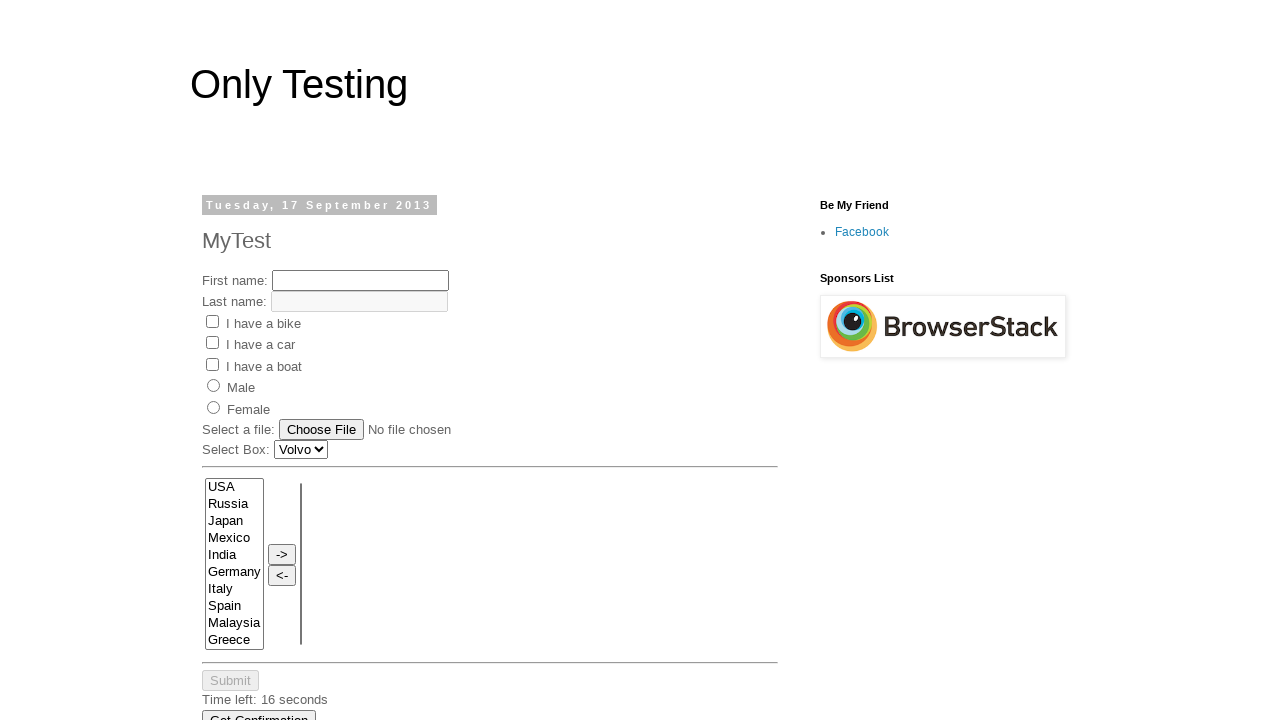

Counted 6 columns in the first row
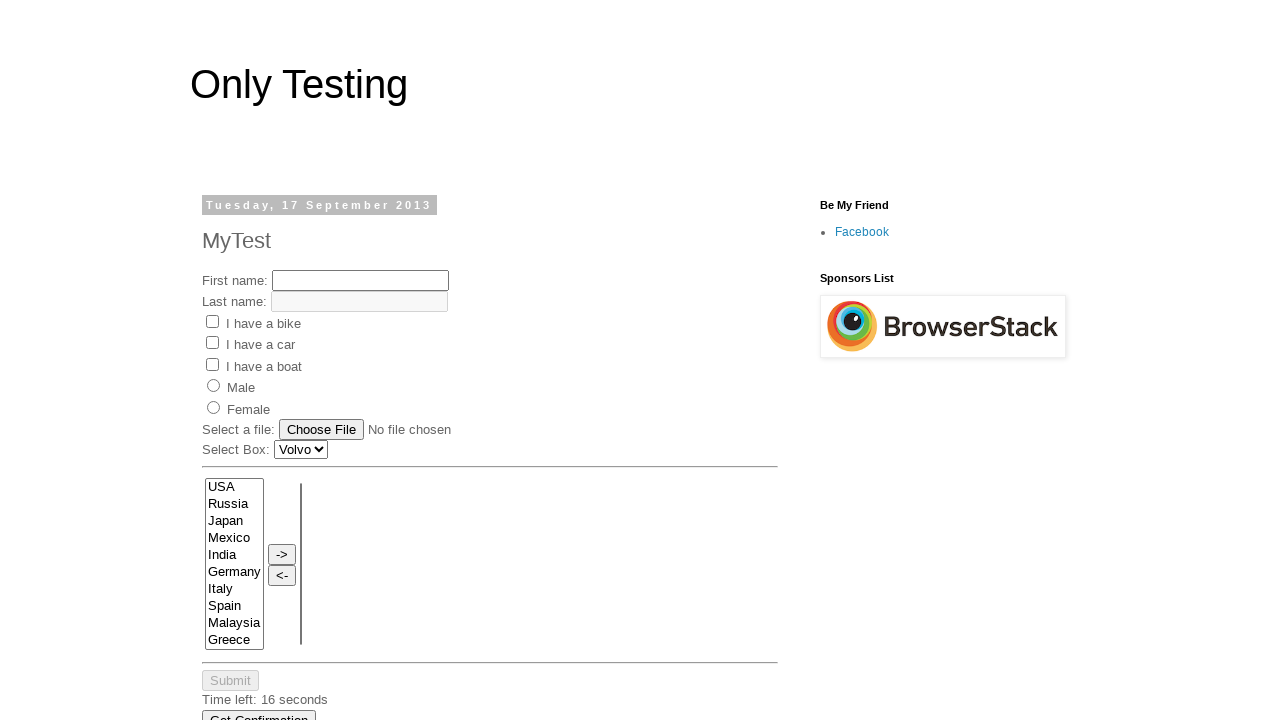

Verified accessibility of cell at row 1, column 1
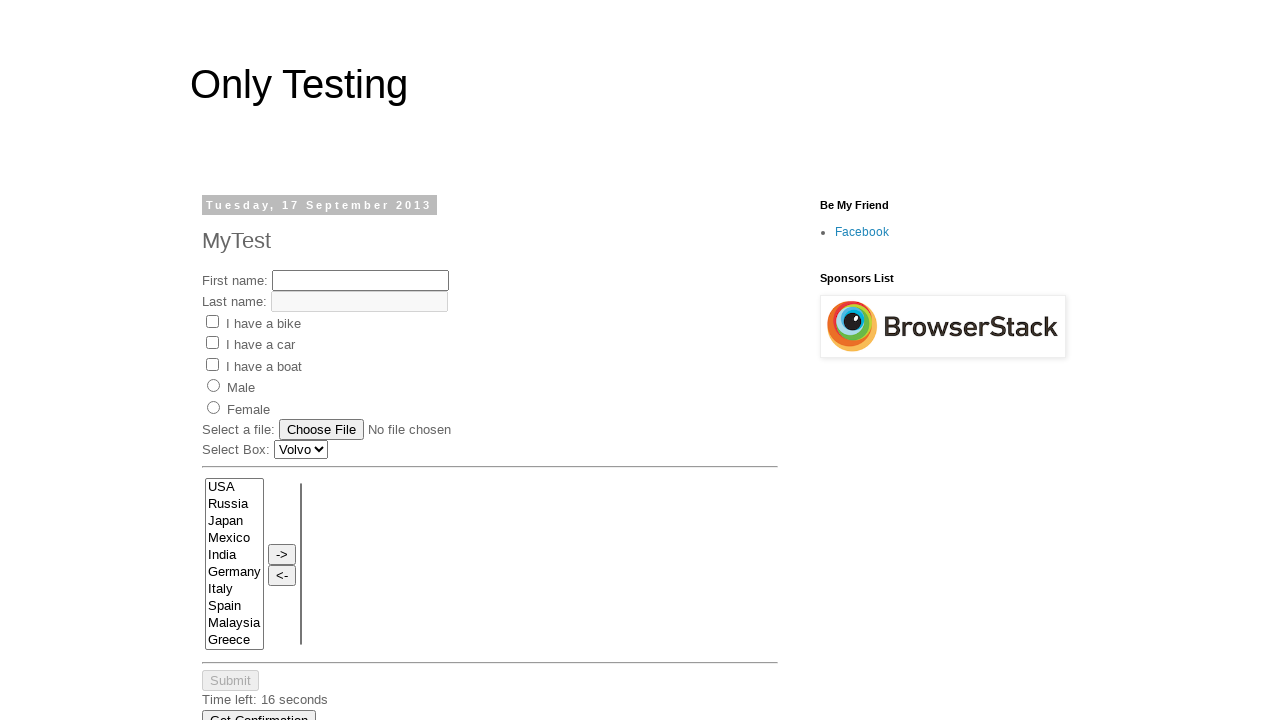

Verified accessibility of cell at row 1, column 2
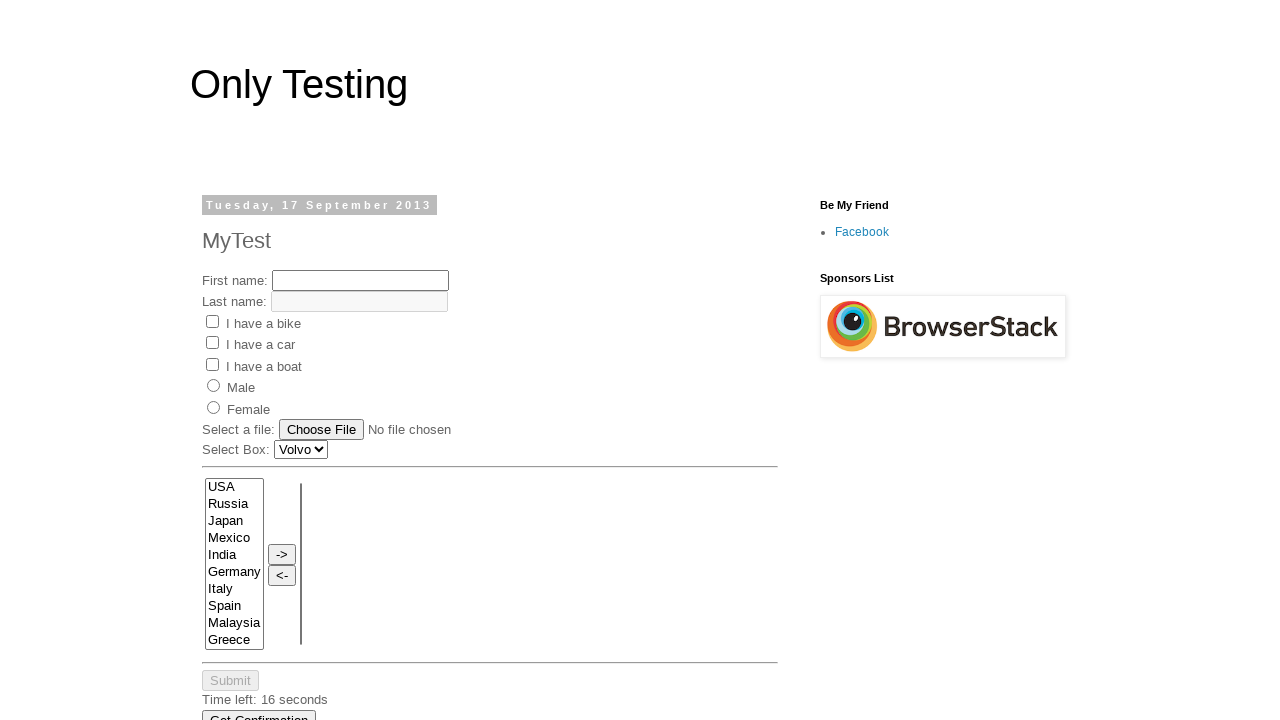

Verified accessibility of cell at row 1, column 3
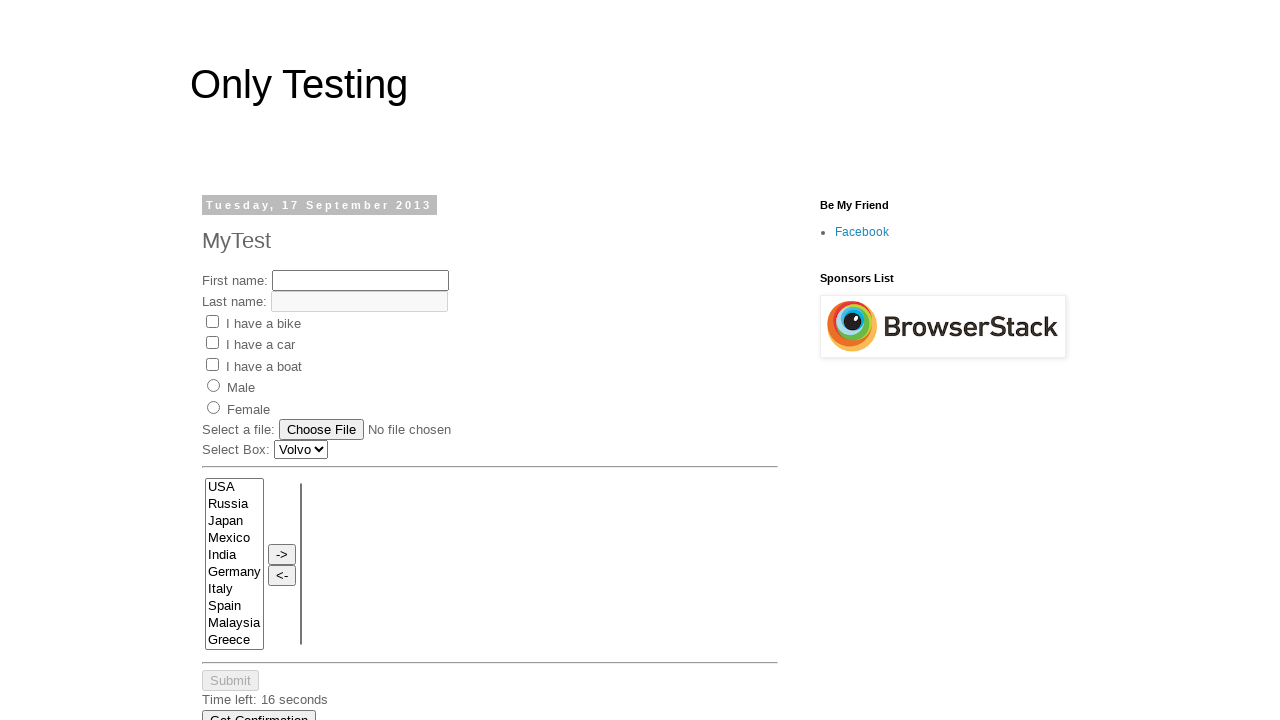

Verified accessibility of cell at row 1, column 4
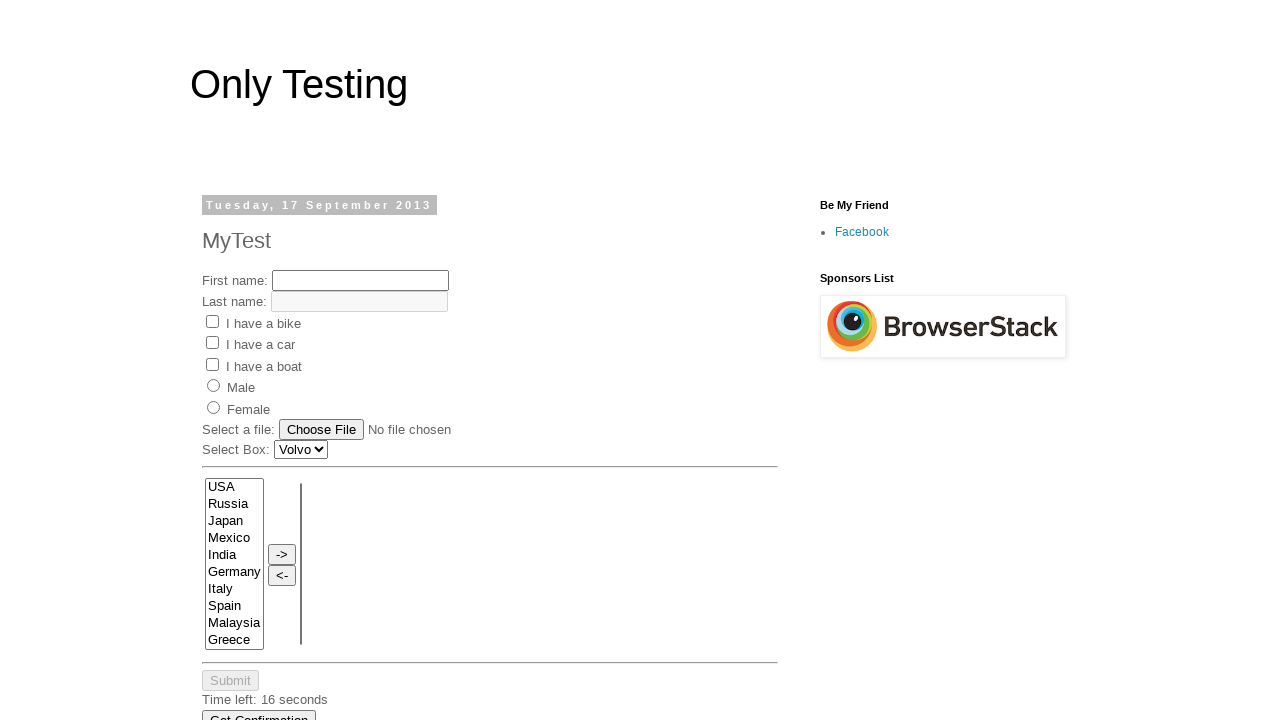

Verified accessibility of cell at row 1, column 5
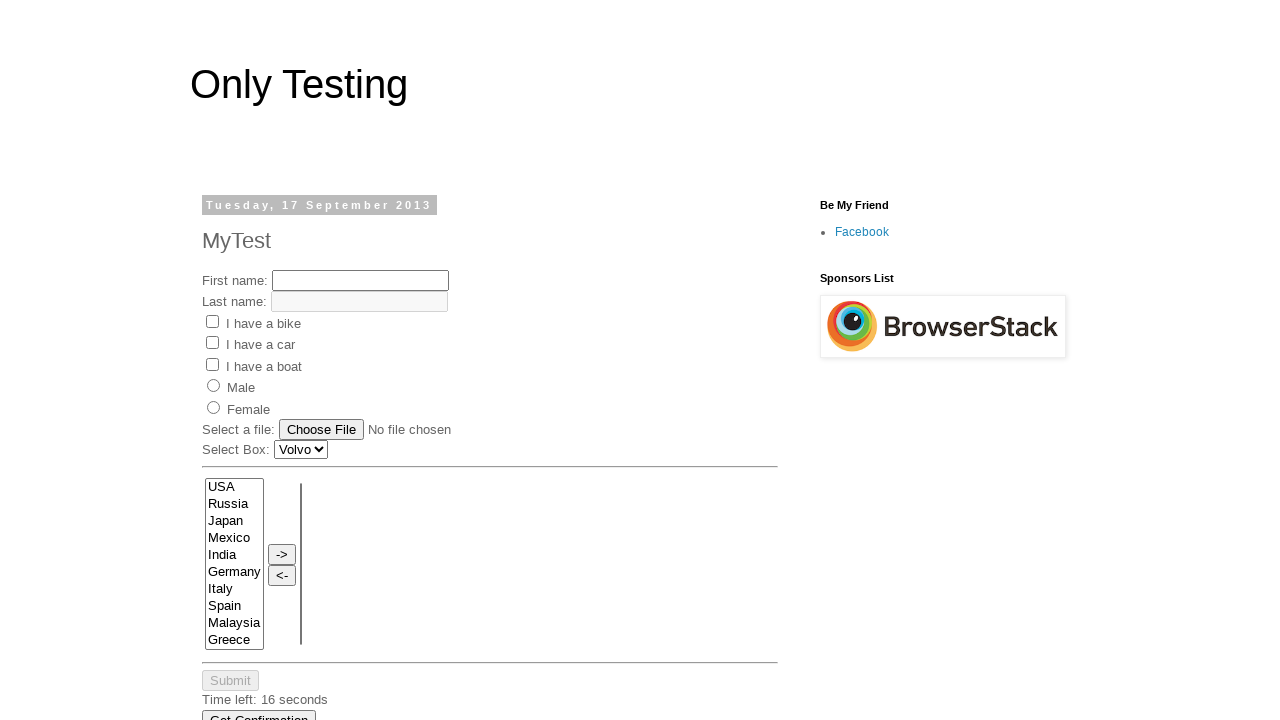

Verified accessibility of cell at row 1, column 6
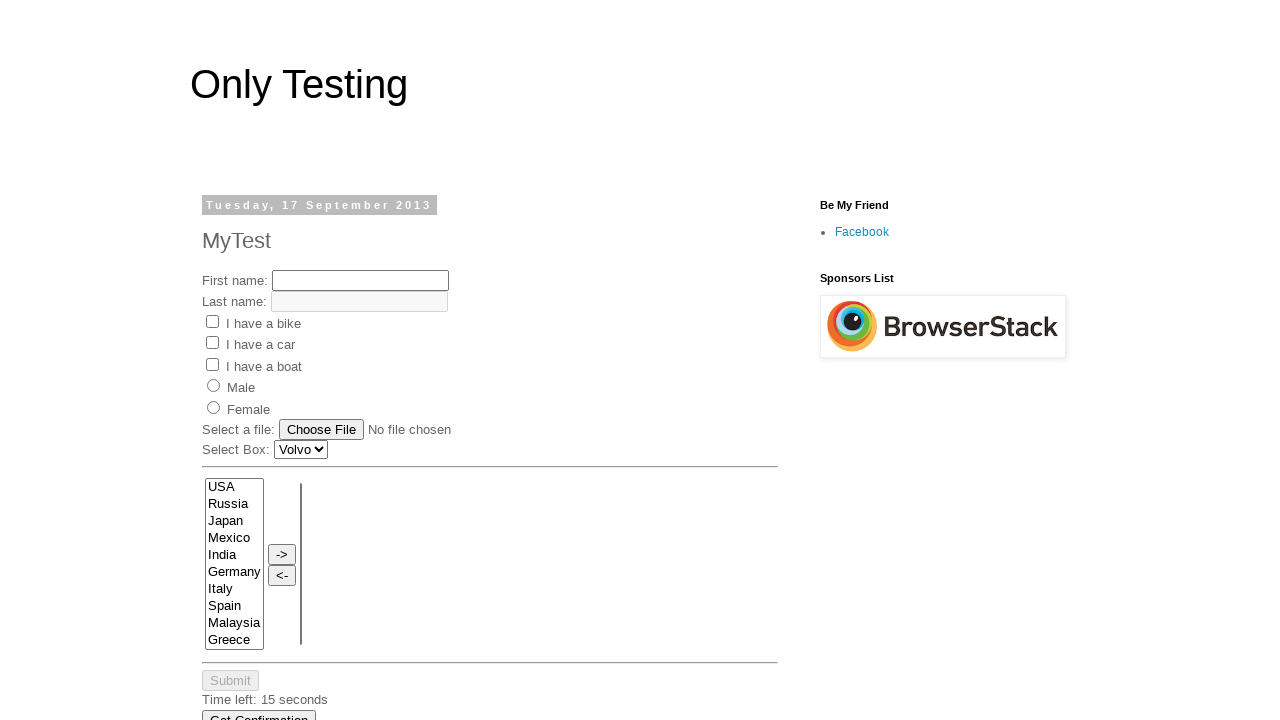

Verified accessibility of cell at row 2, column 1
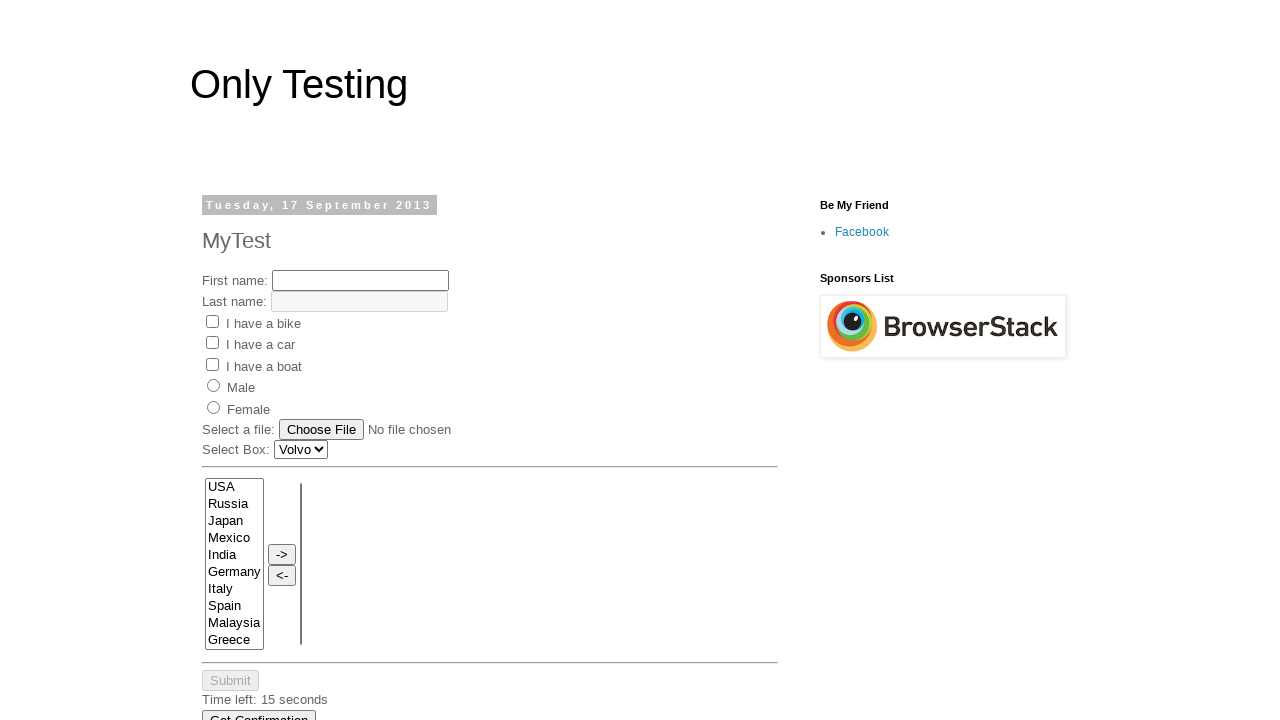

Verified accessibility of cell at row 2, column 2
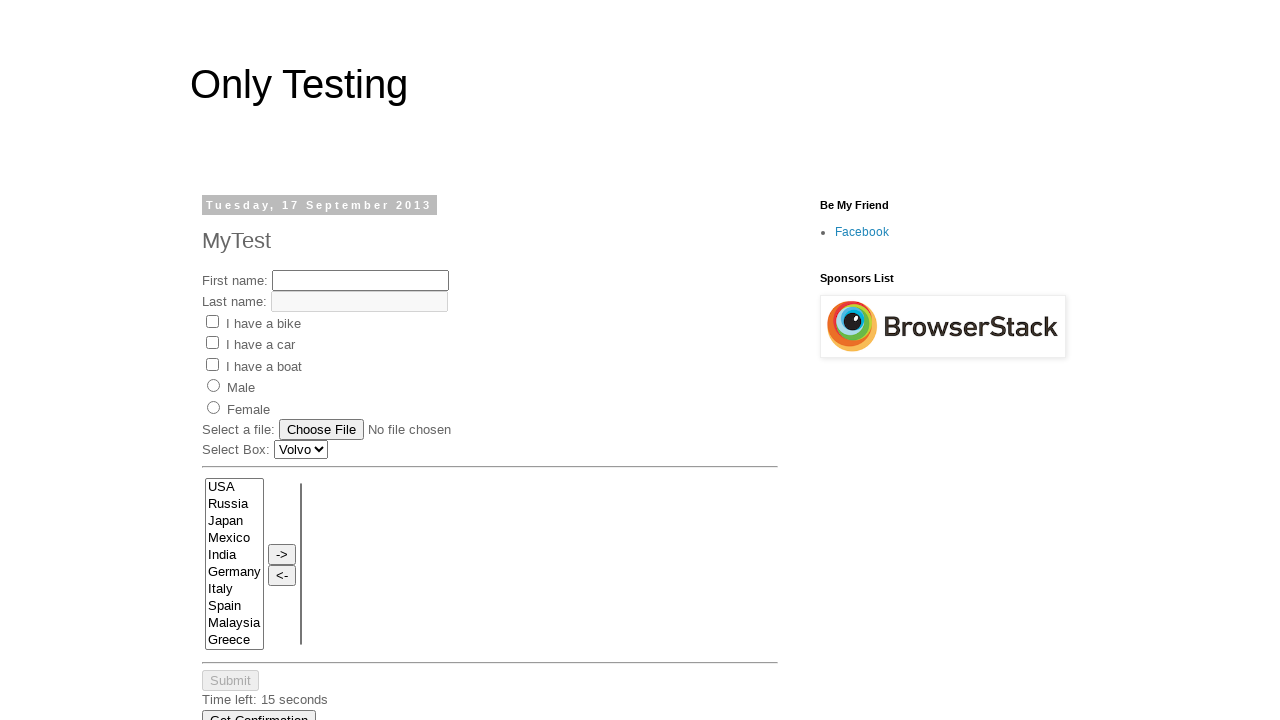

Verified accessibility of cell at row 2, column 3
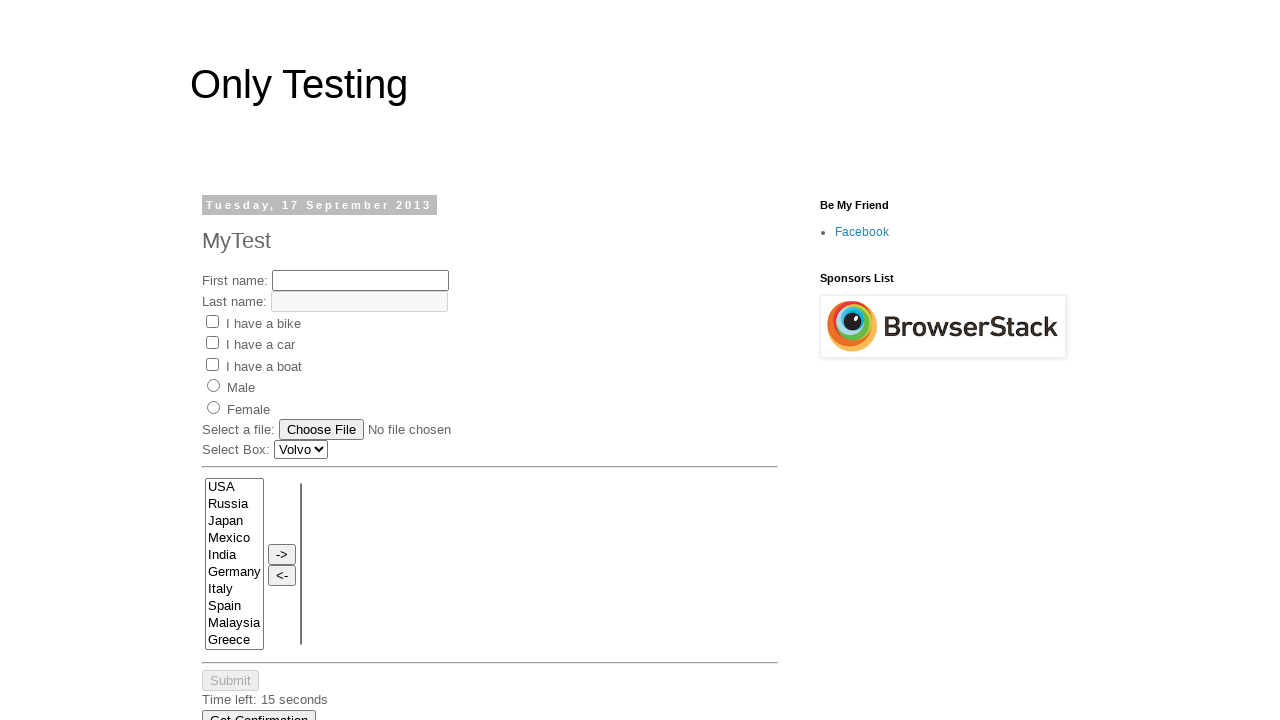

Verified accessibility of cell at row 2, column 4
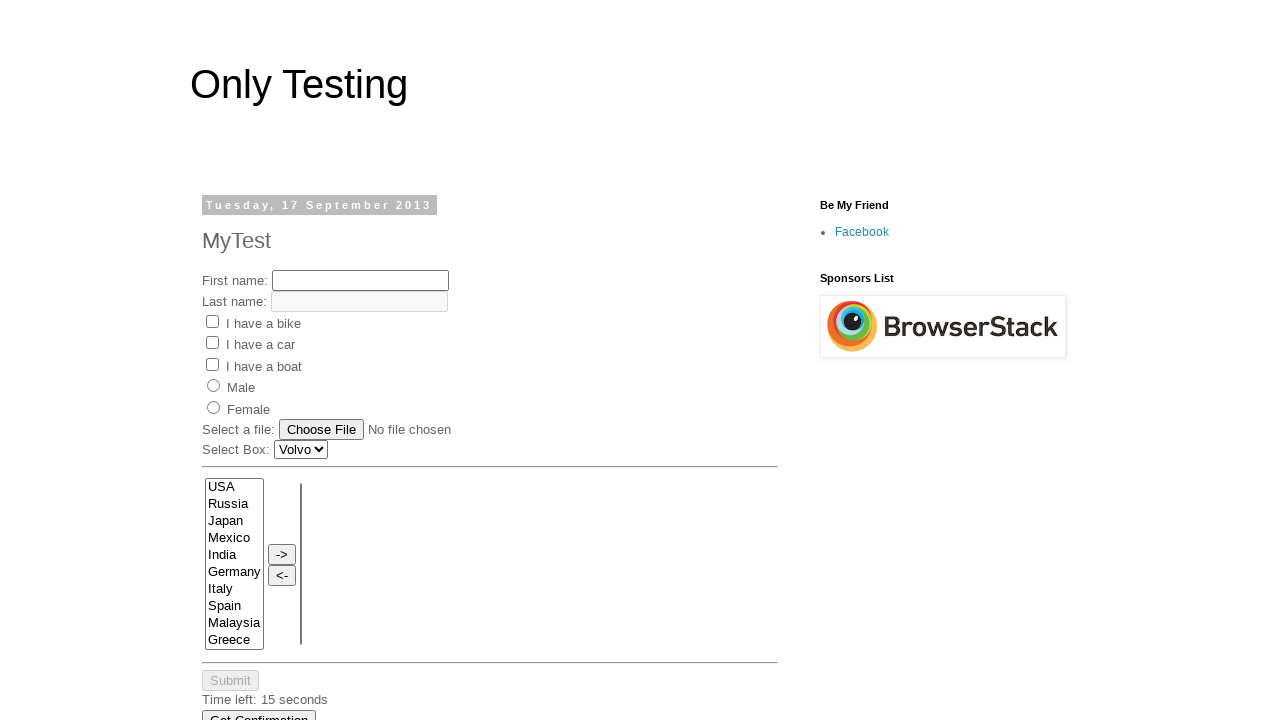

Verified accessibility of cell at row 2, column 5
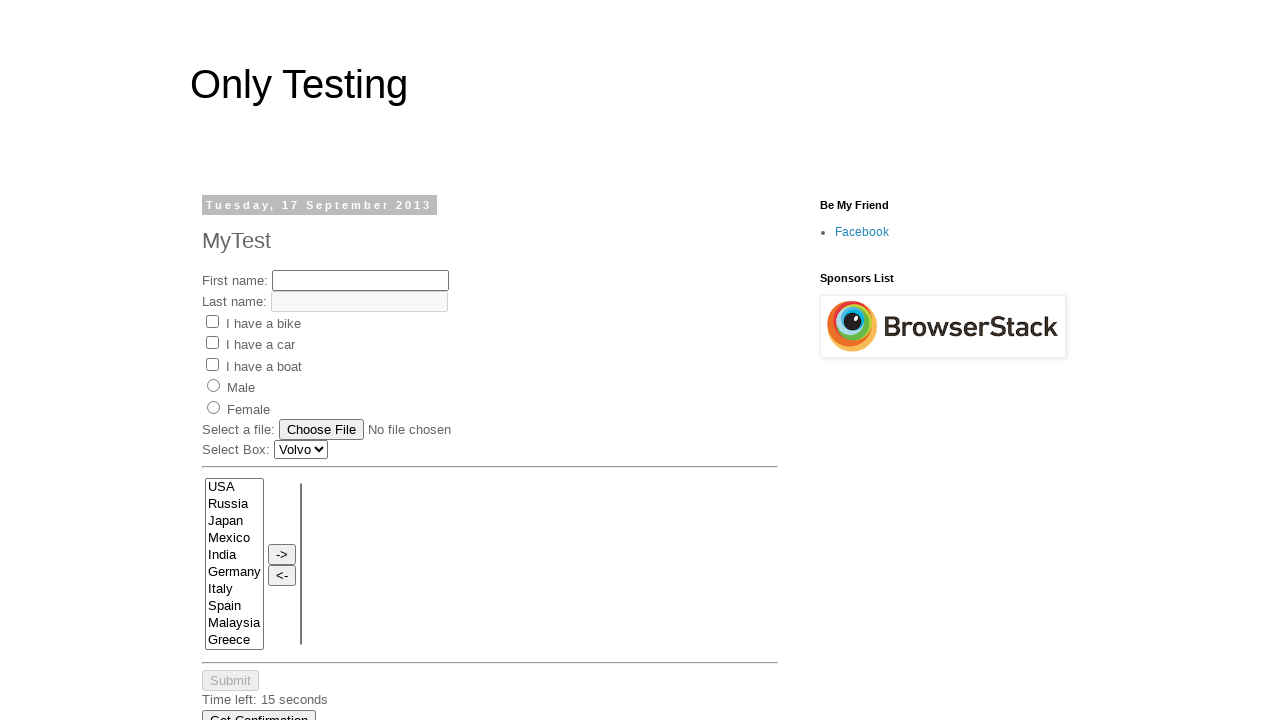

Verified accessibility of cell at row 2, column 6
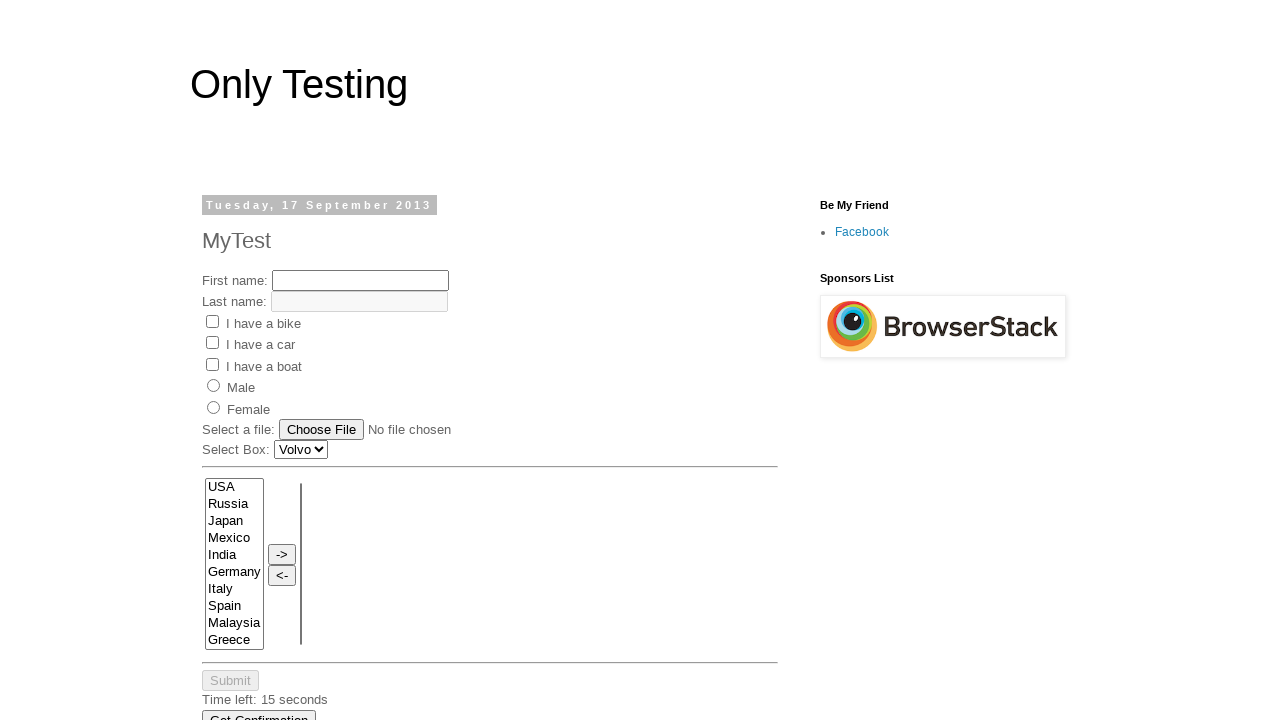

Verified accessibility of cell at row 3, column 1
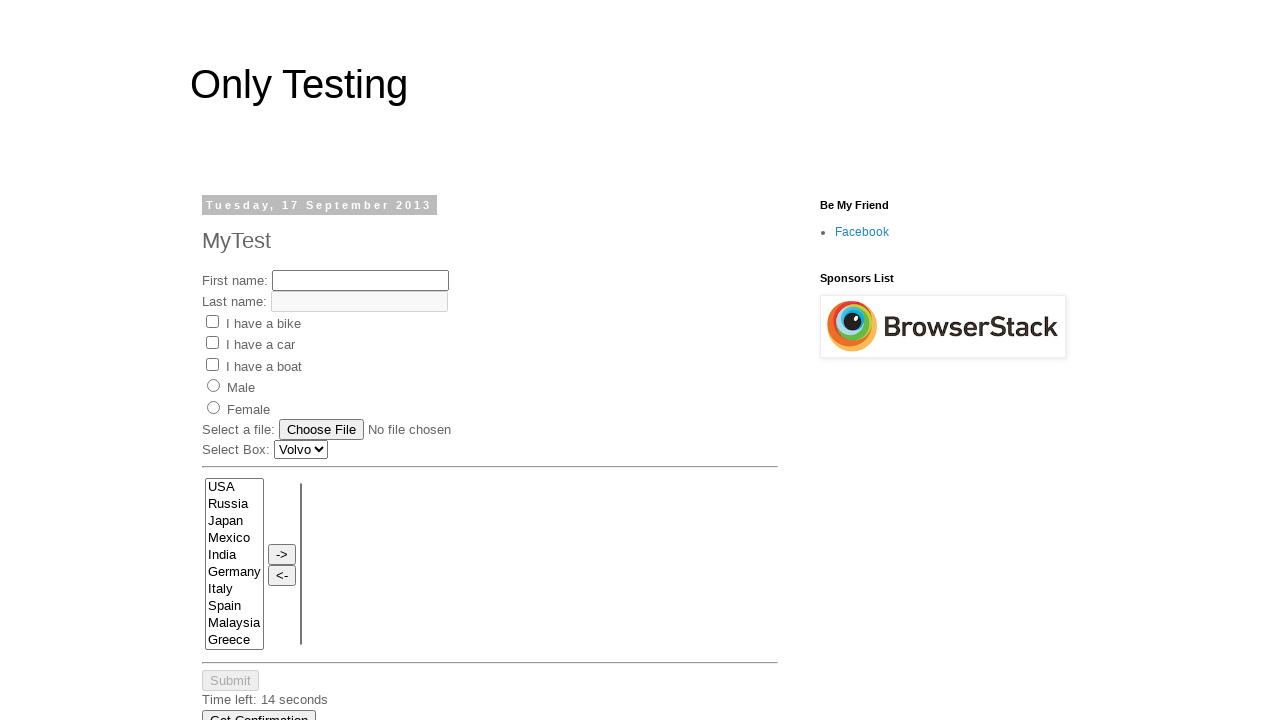

Verified accessibility of cell at row 3, column 2
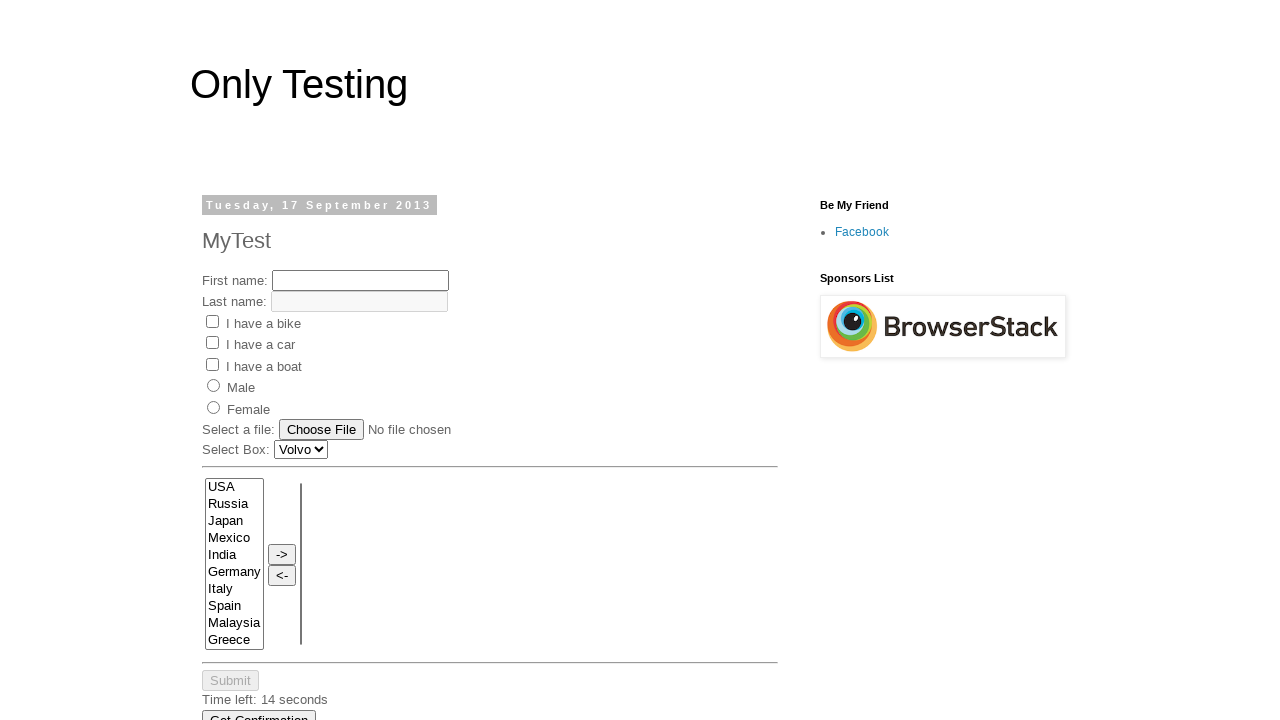

Verified accessibility of cell at row 3, column 3
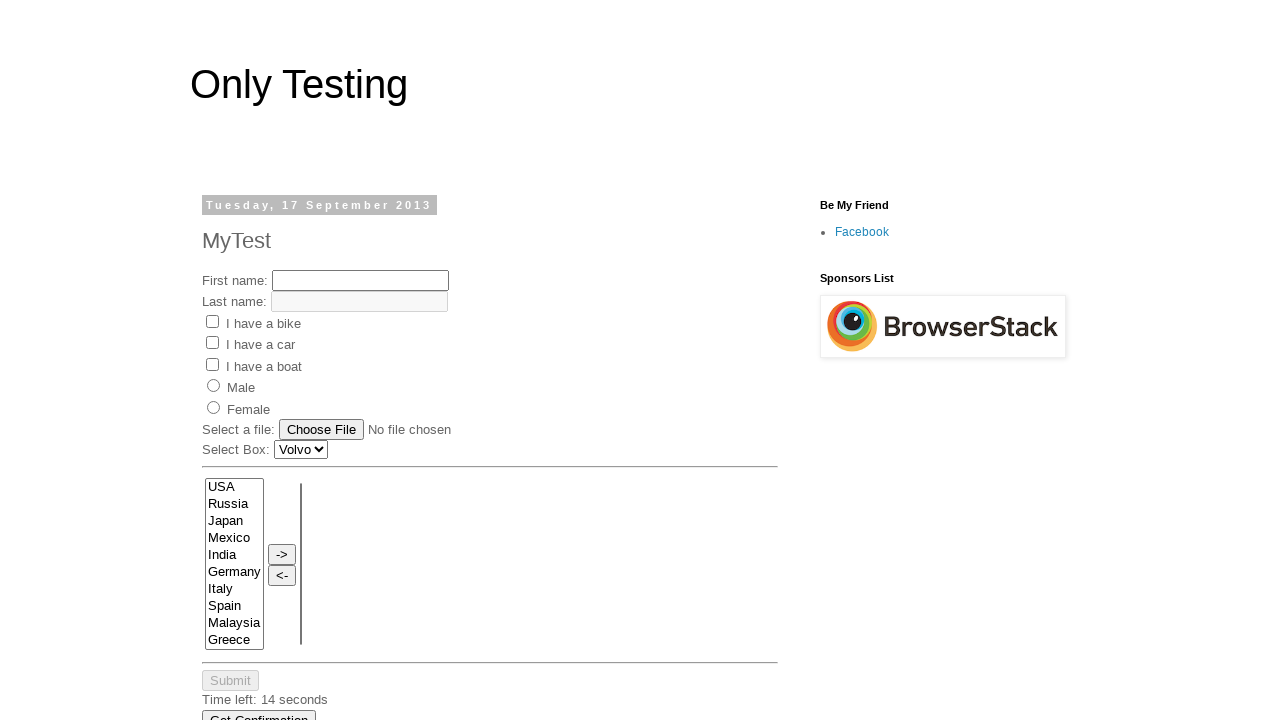

Verified accessibility of cell at row 3, column 4
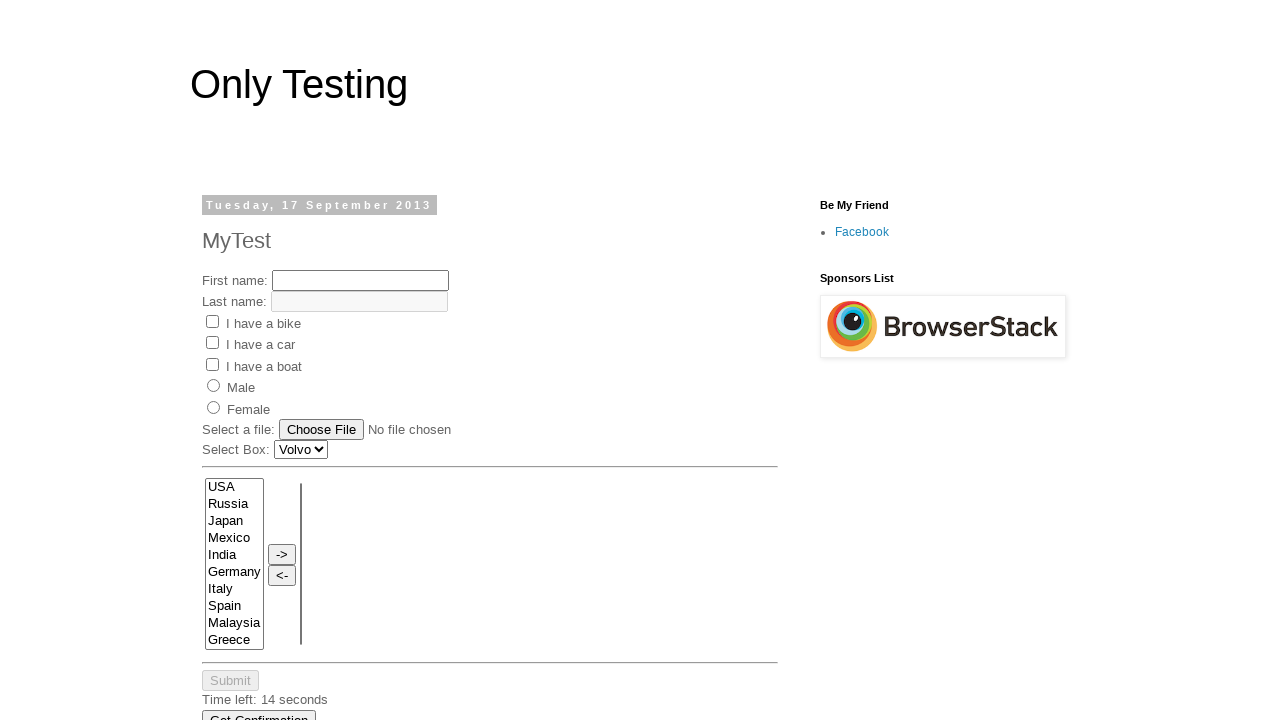

Verified accessibility of cell at row 3, column 5
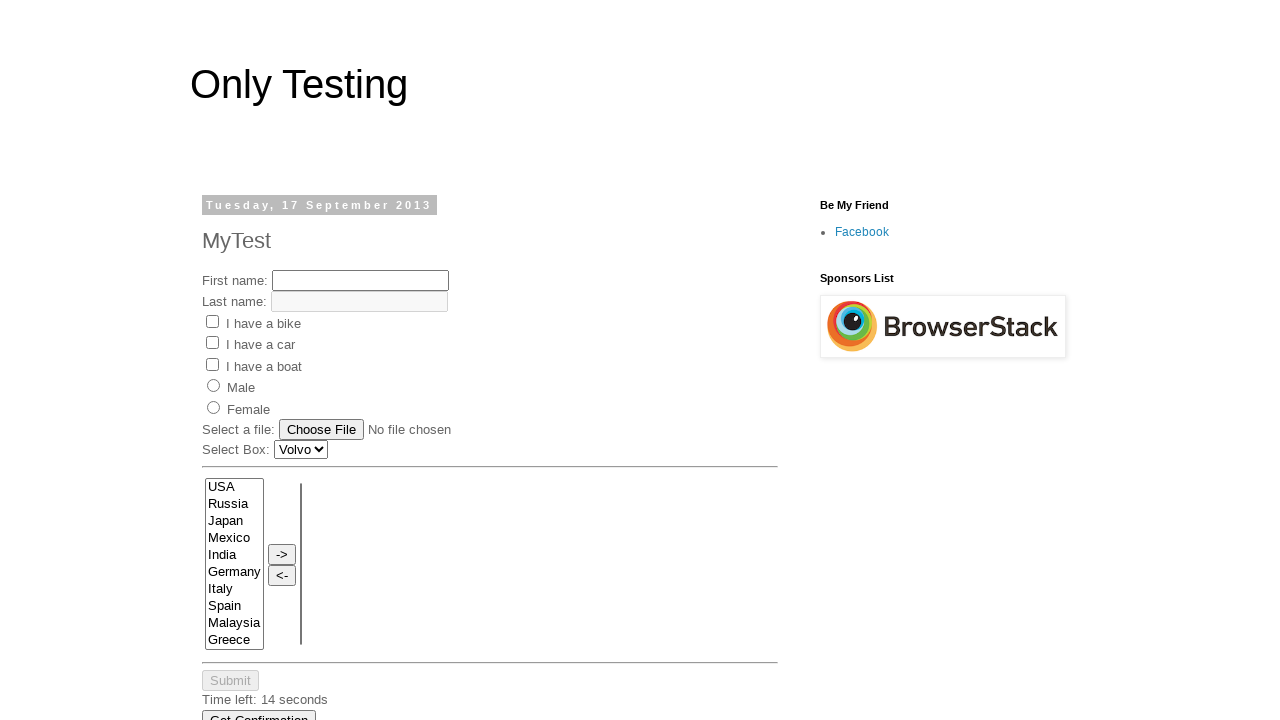

Verified accessibility of cell at row 3, column 6
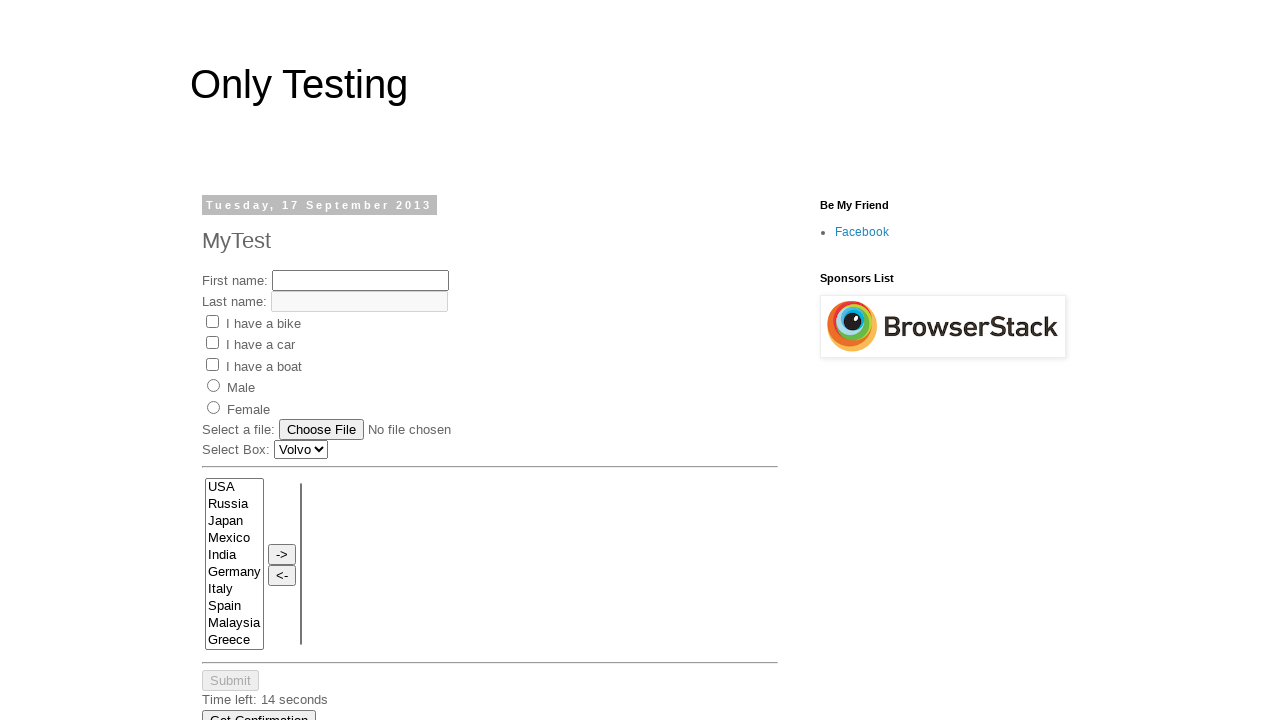

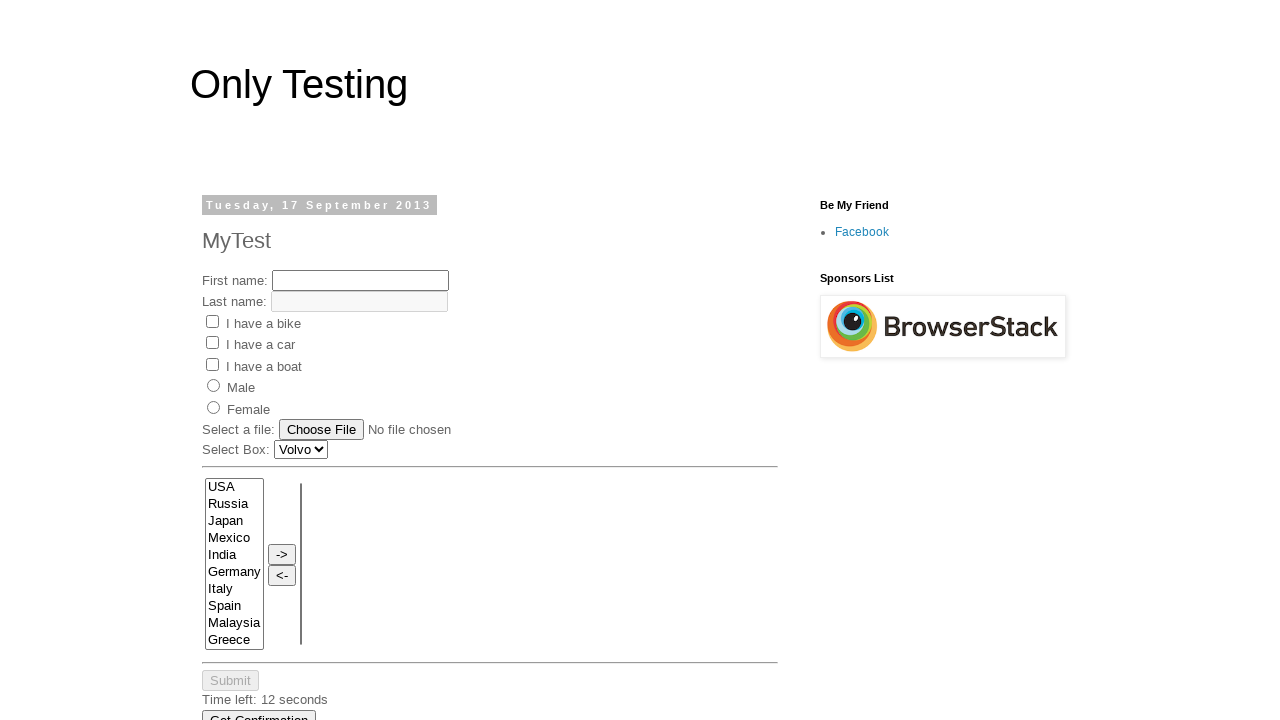